Tests drag and drop functionality on jQuery UI demo page by dragging an element from source to target location

Starting URL: https://jqueryui.com/droppable/

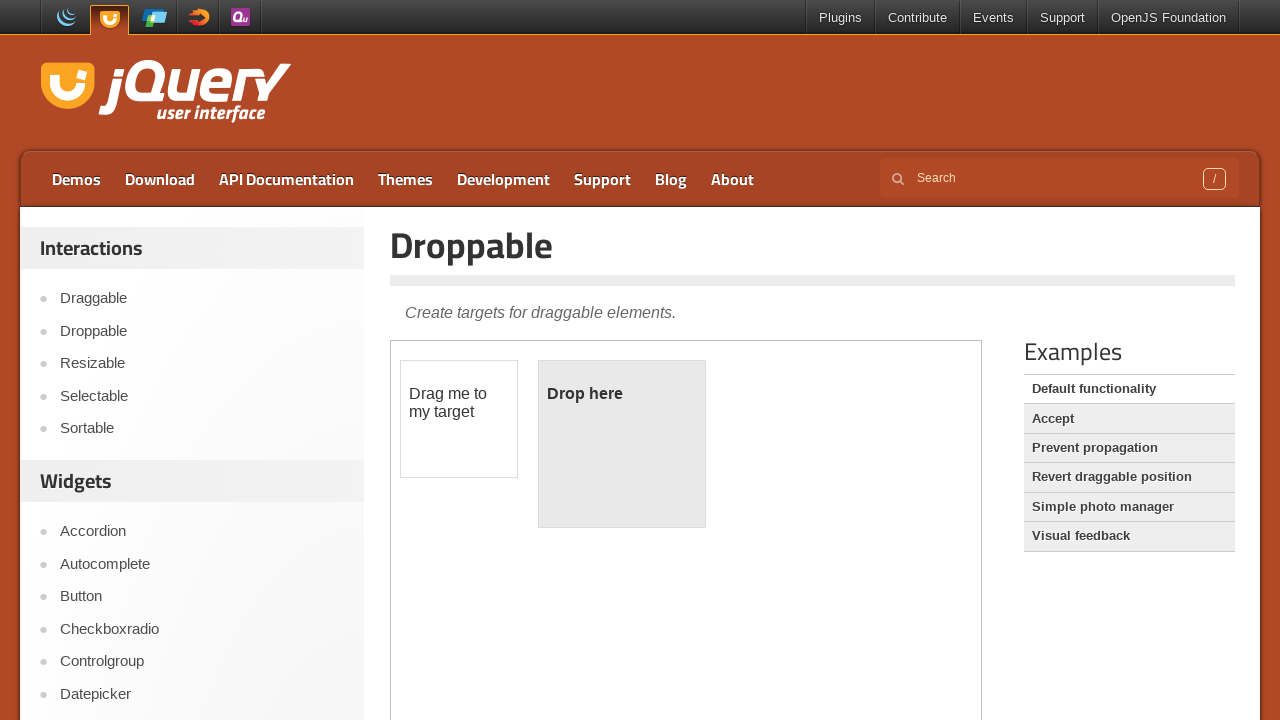

Located and switched to iframe containing drag and drop demo
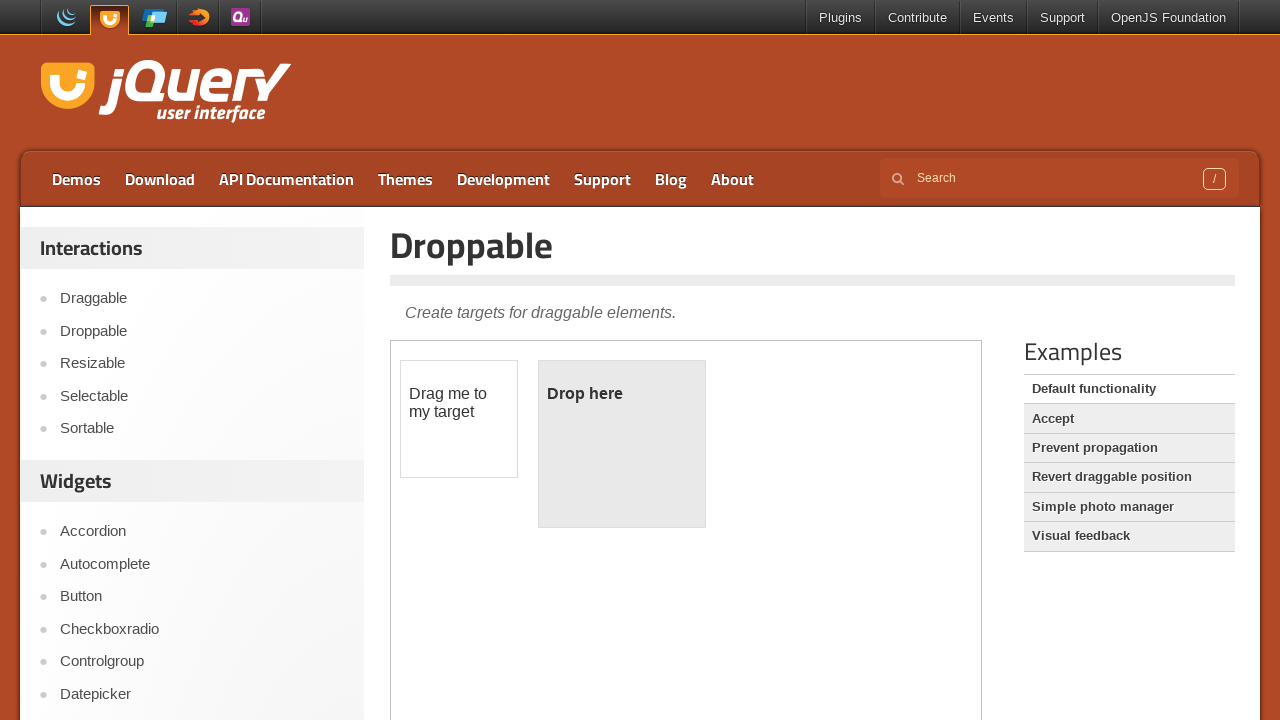

Located draggable source element
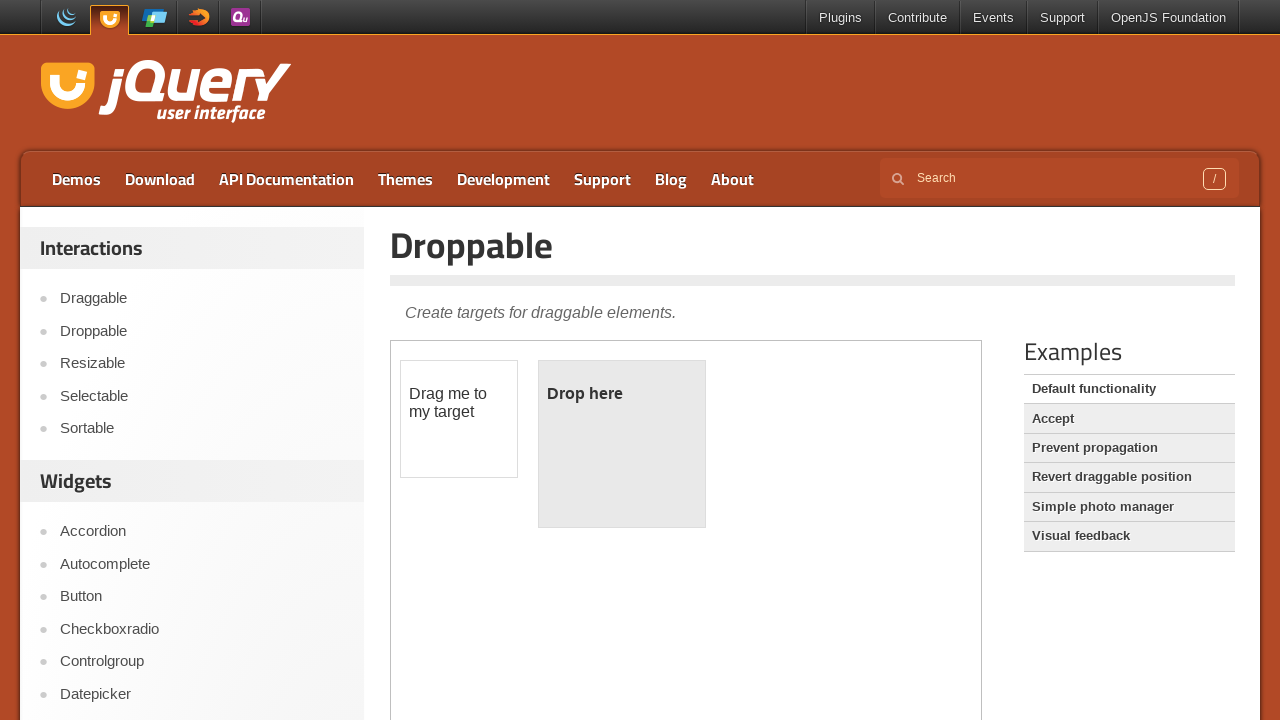

Located droppable target element
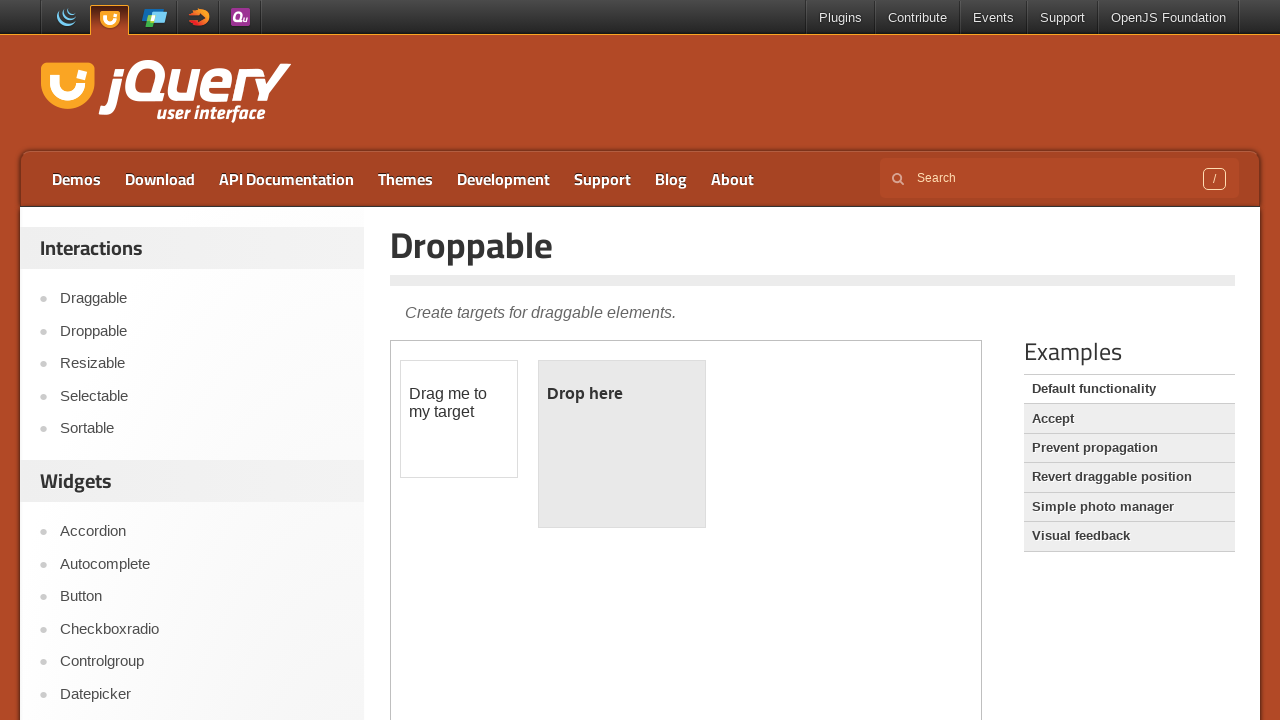

Dragged source element to target element at (622, 444)
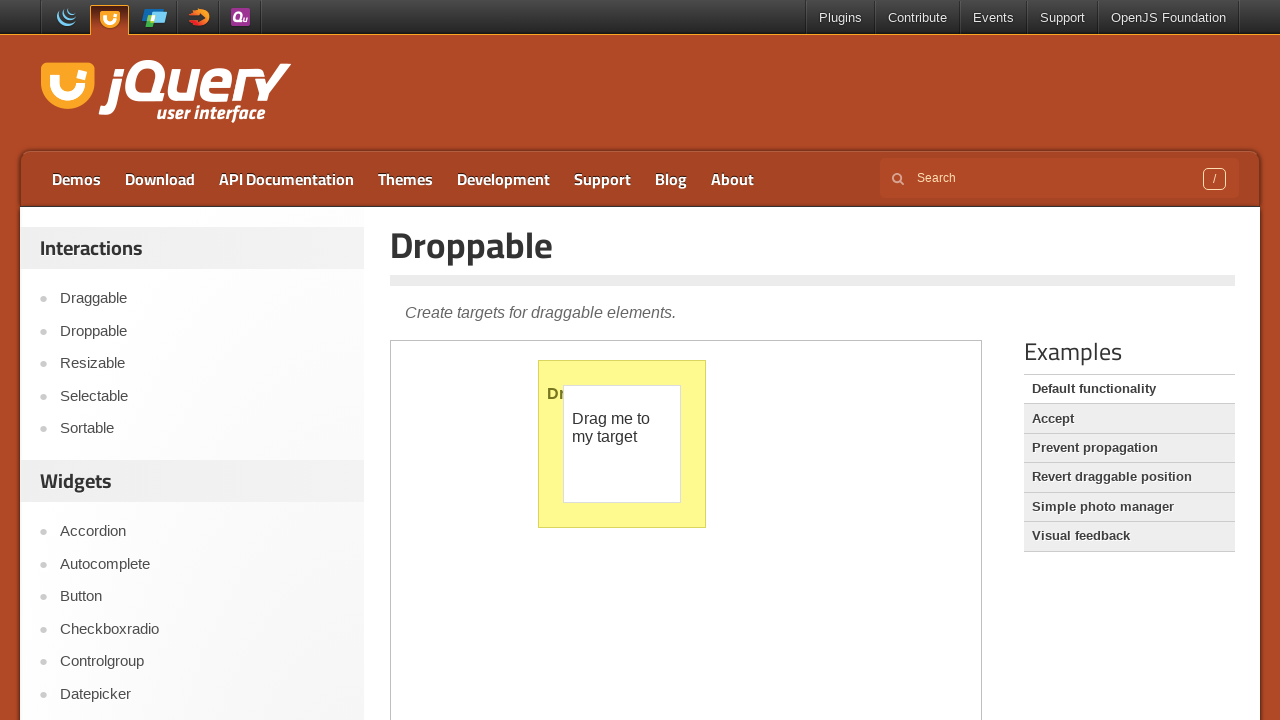

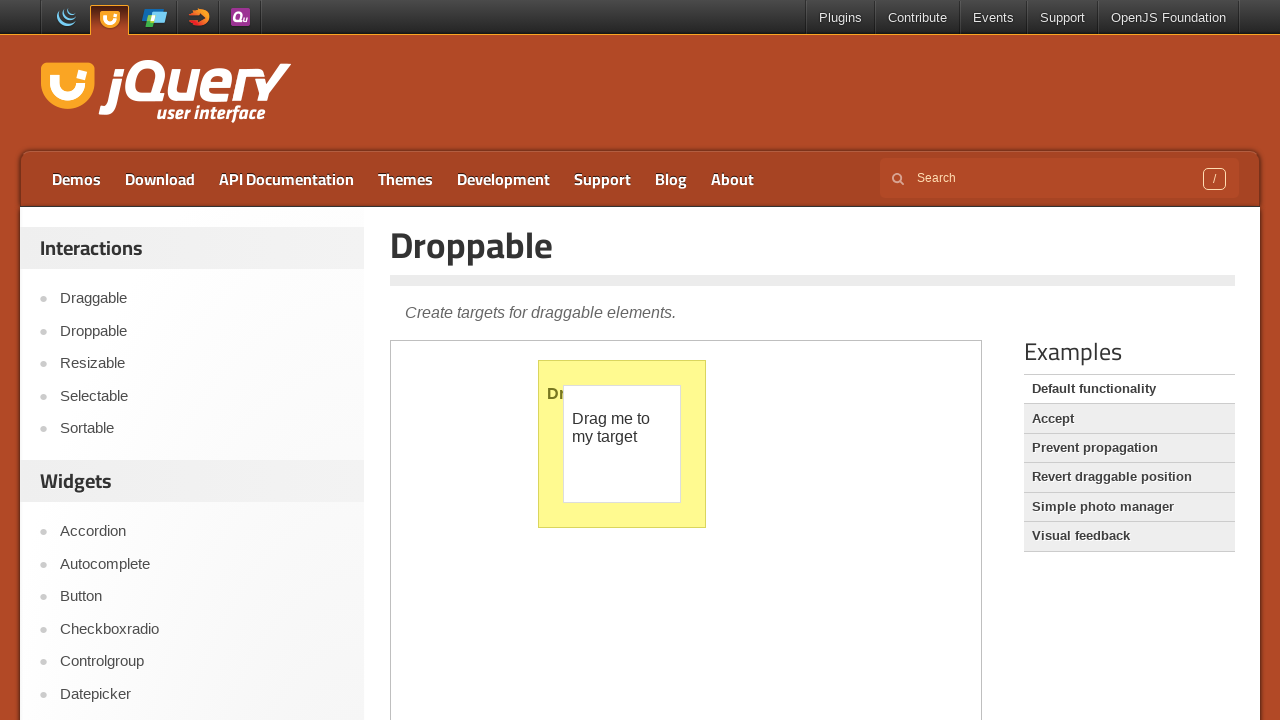